Scrolls through the Tempo Fit homepage, waits for fonts to load, dismisses any popups with Escape key, and scrolls through again to verify the page loads correctly.

Starting URL: https://tempo.fit

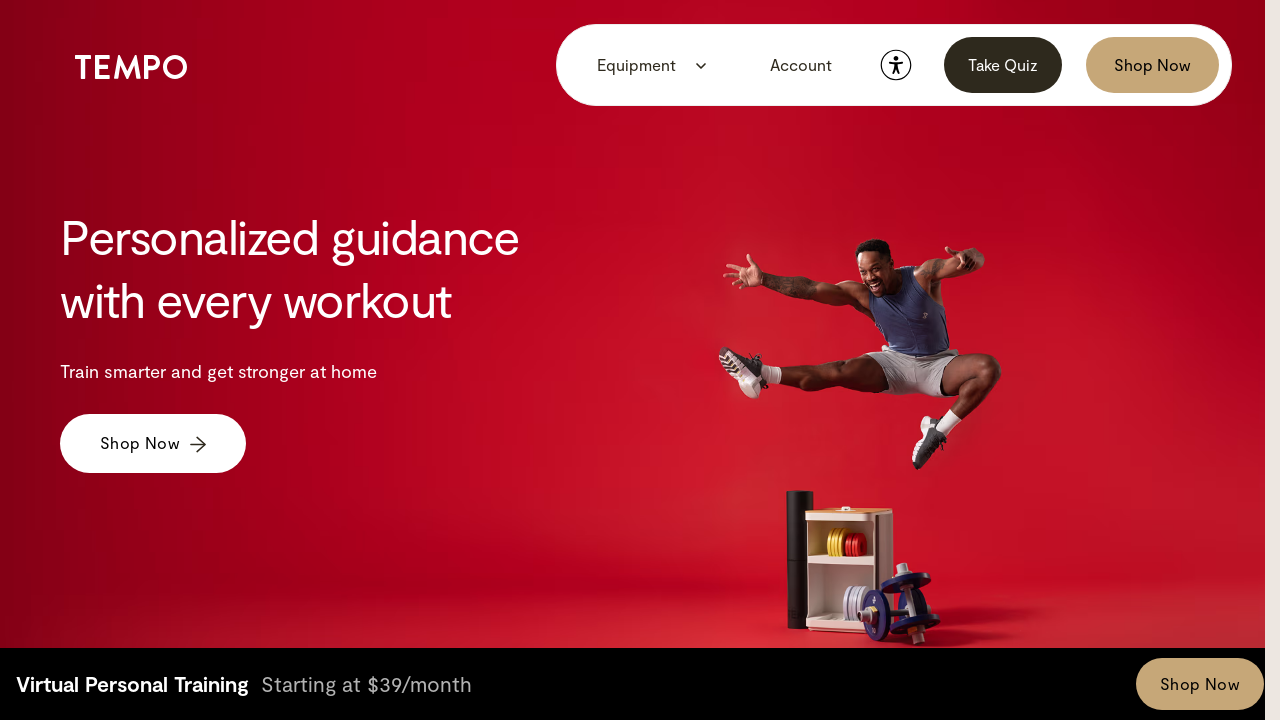

Waited for network to be idle
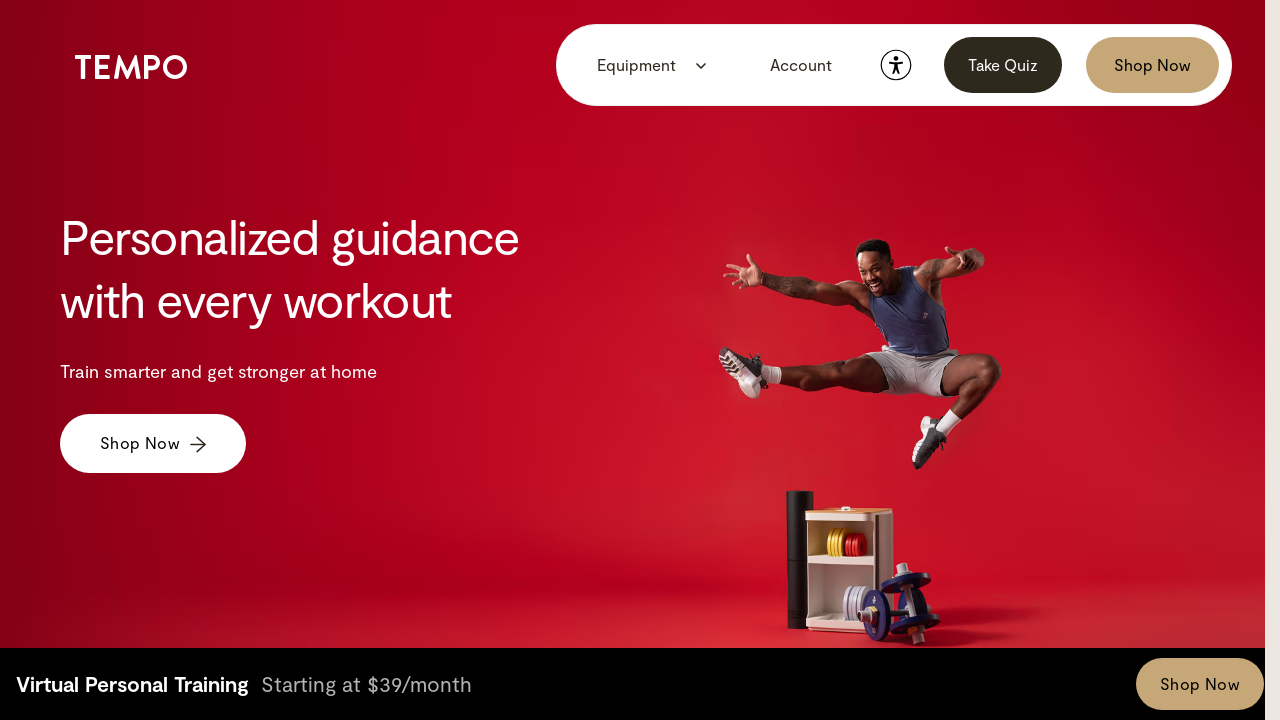

Scrolled through page to trigger lazy loading
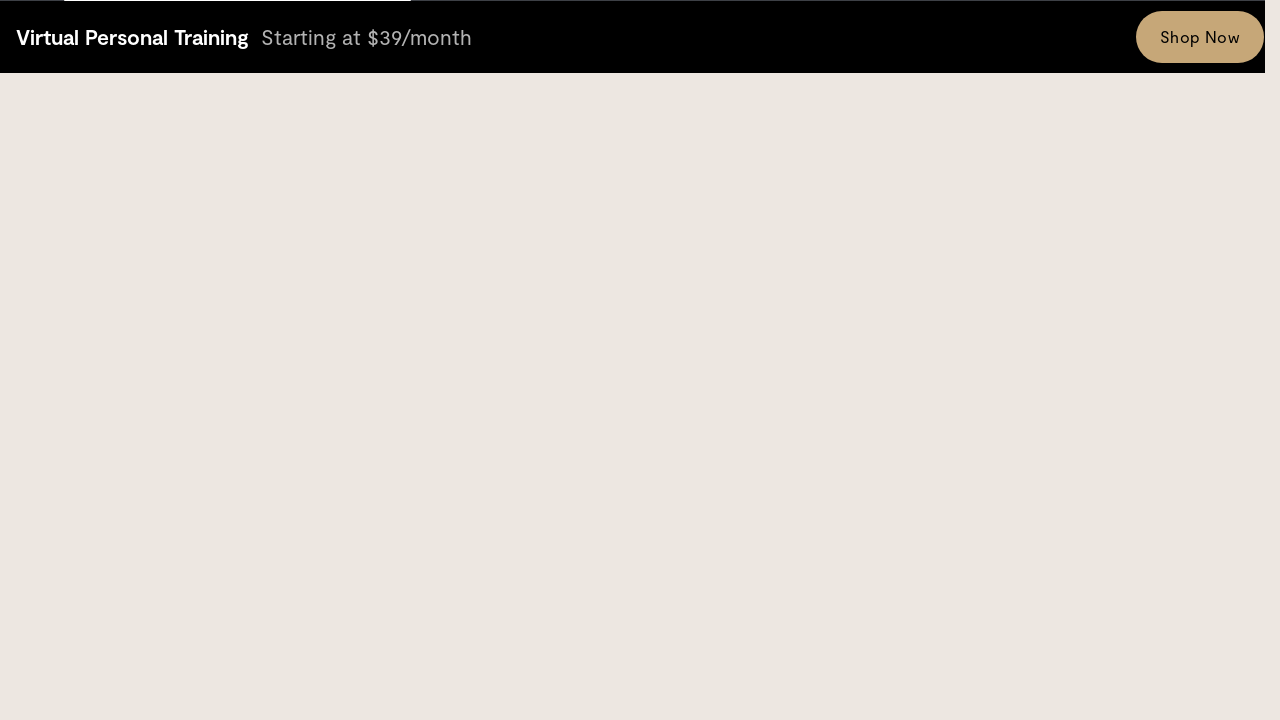

Evaluated fonts ready promise
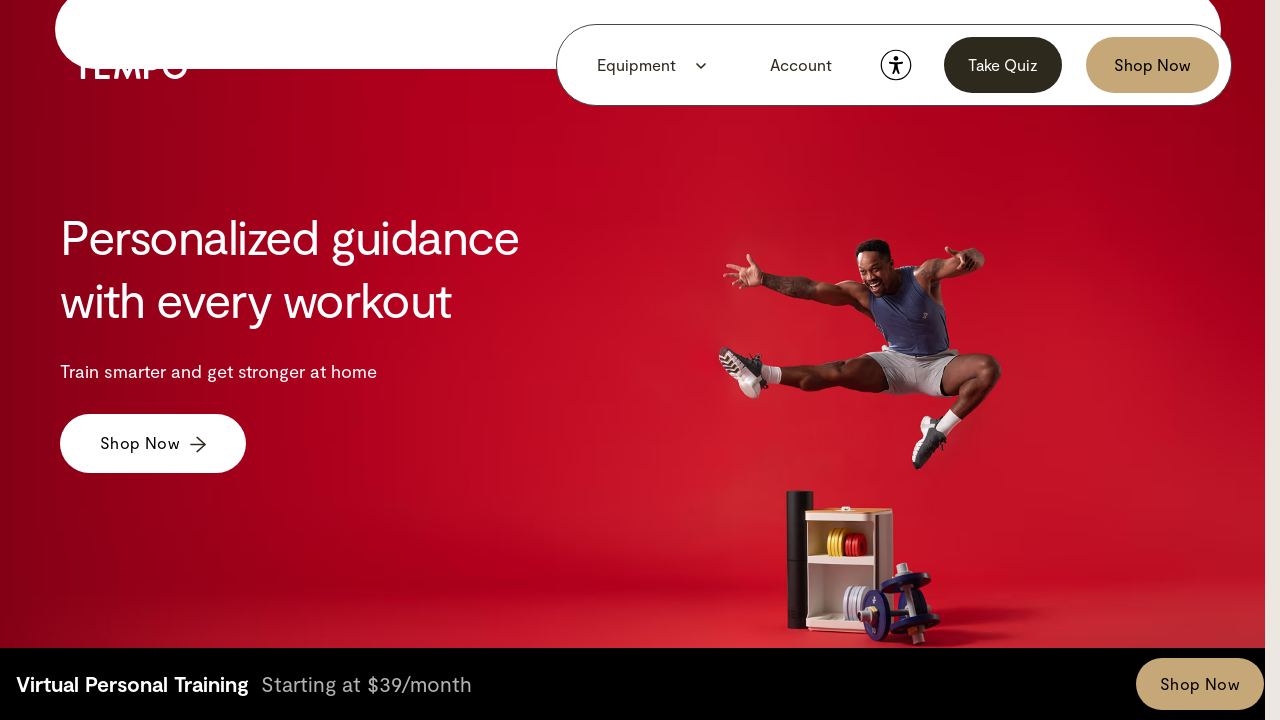

Waited for fonts to be ready
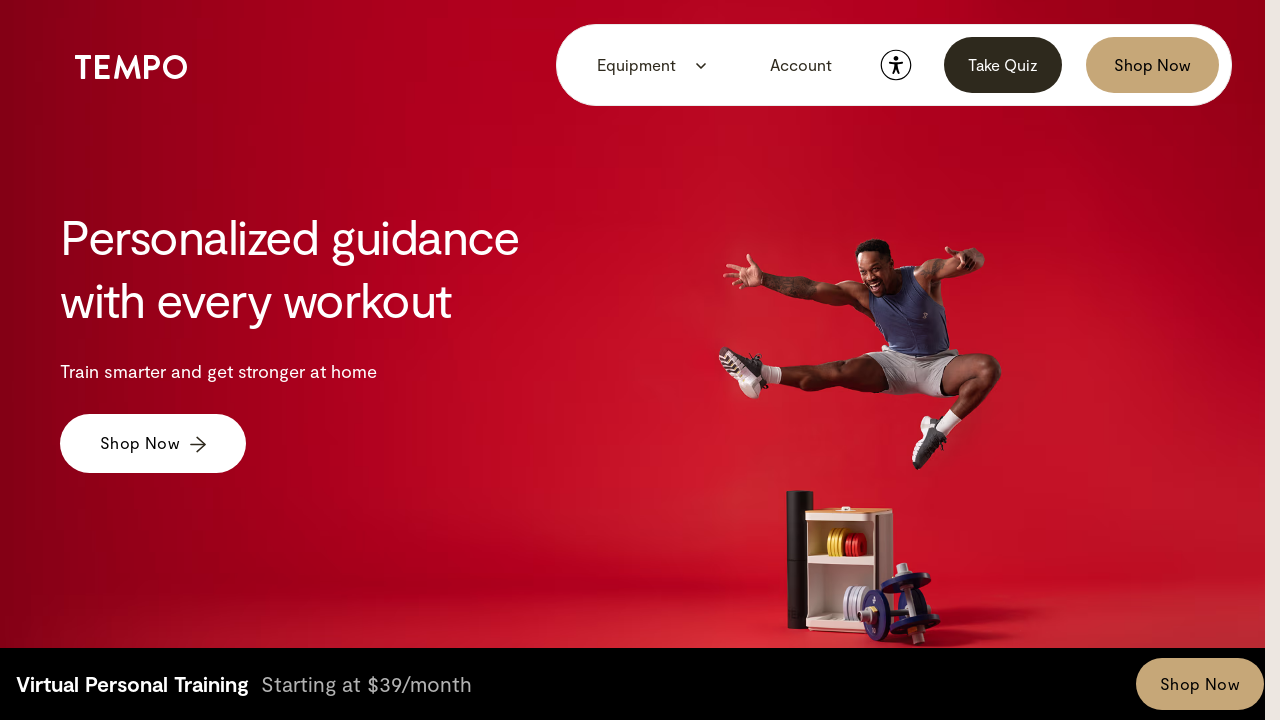

Waited 10 seconds for content to fully load
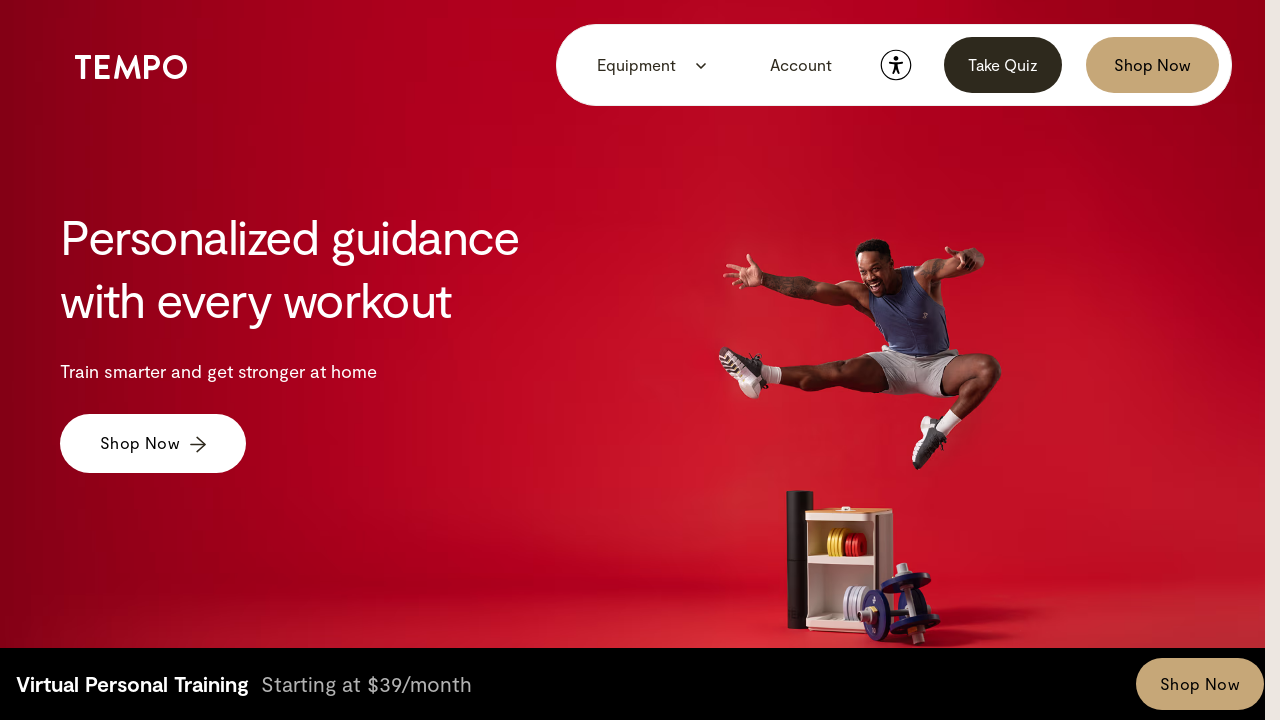

Pressed Escape key (first press)
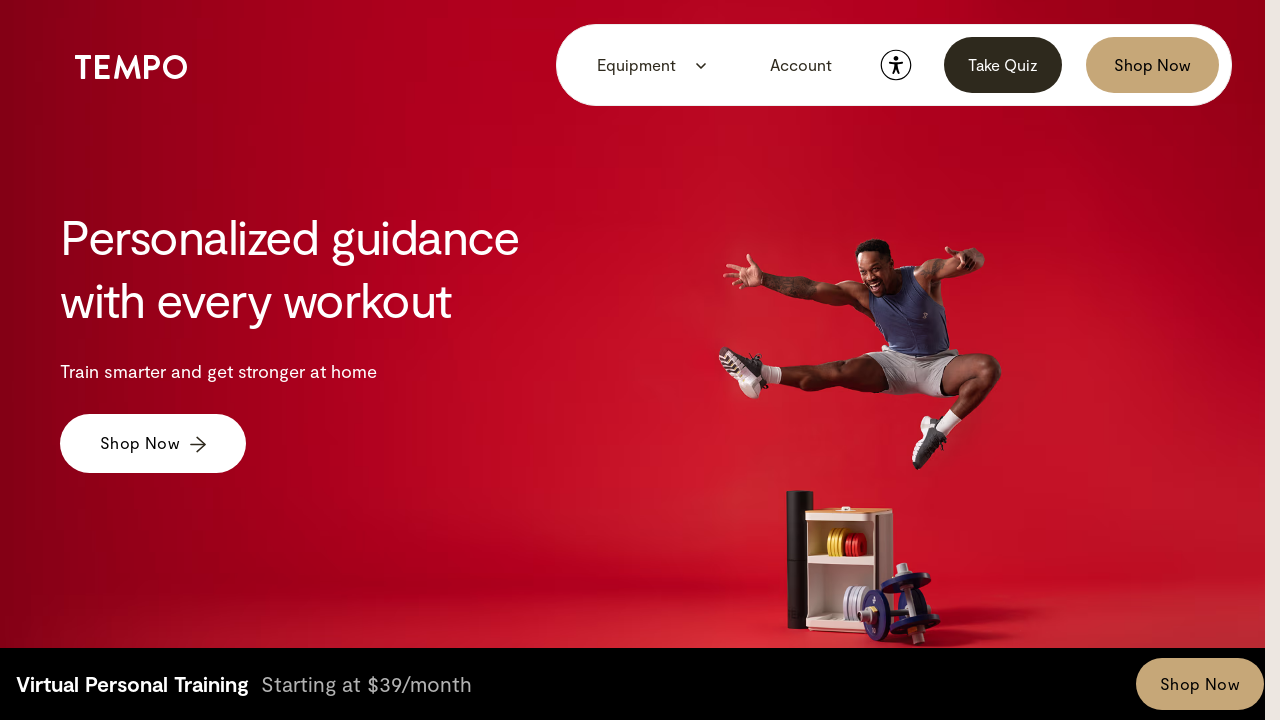

Pressed Escape key (second press)
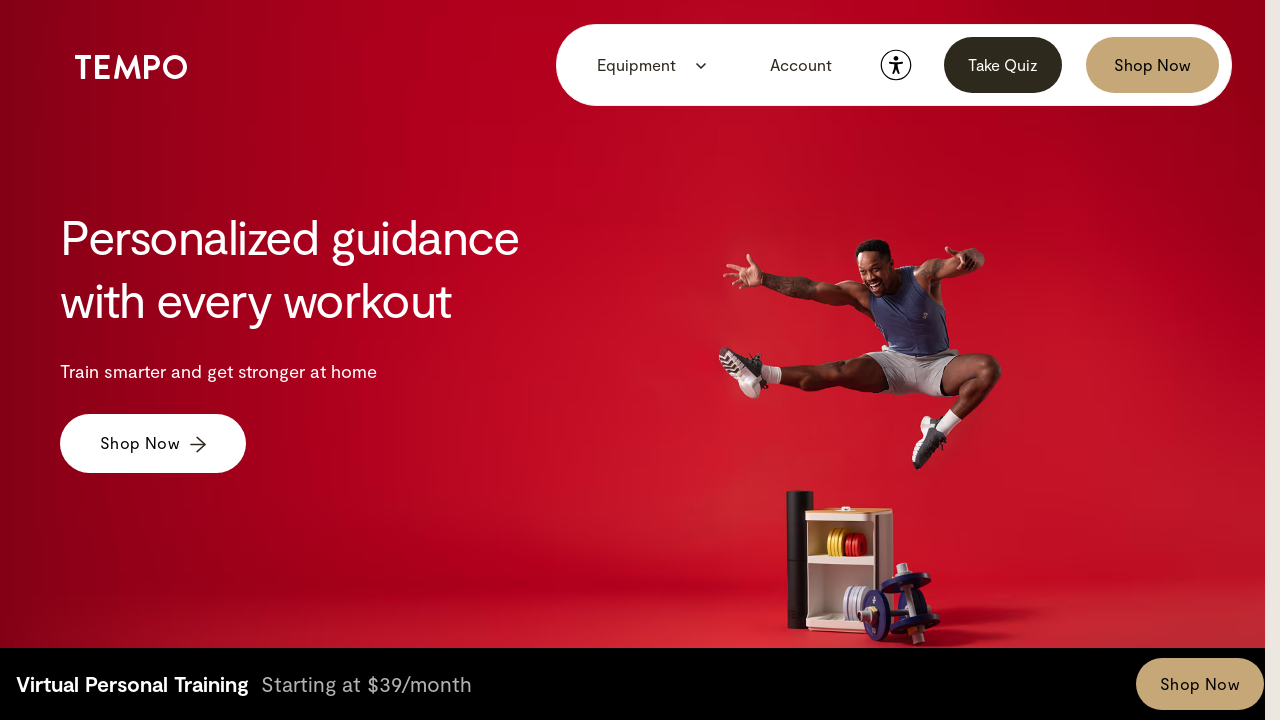

Pressed Escape key (third press) to dismiss popups
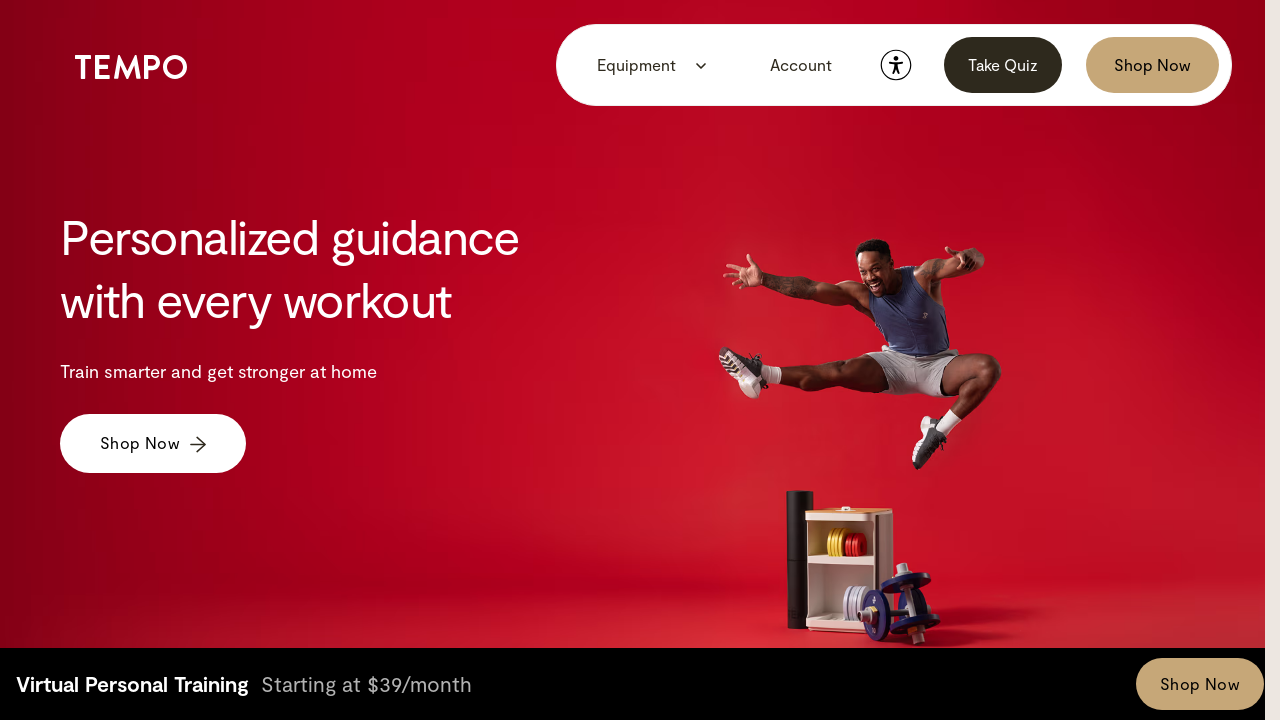

Scrolled through page again to verify content loaded correctly
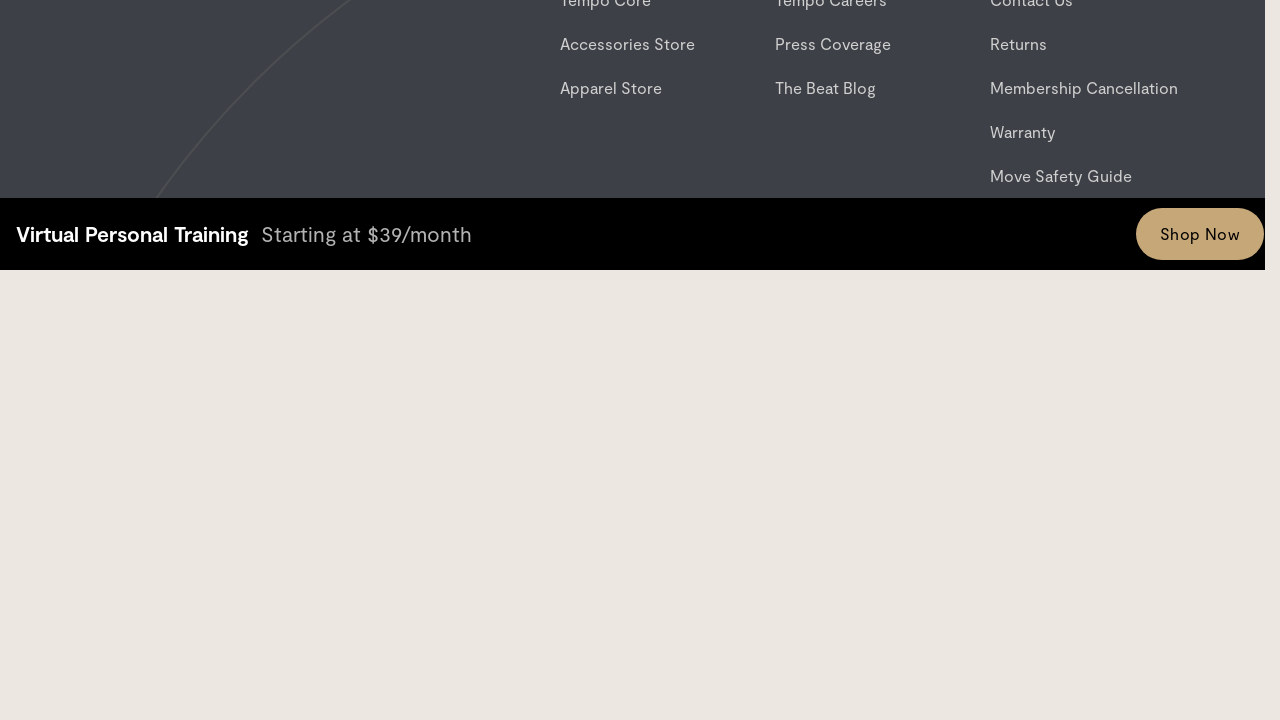

Final wait of 10 seconds for page stability
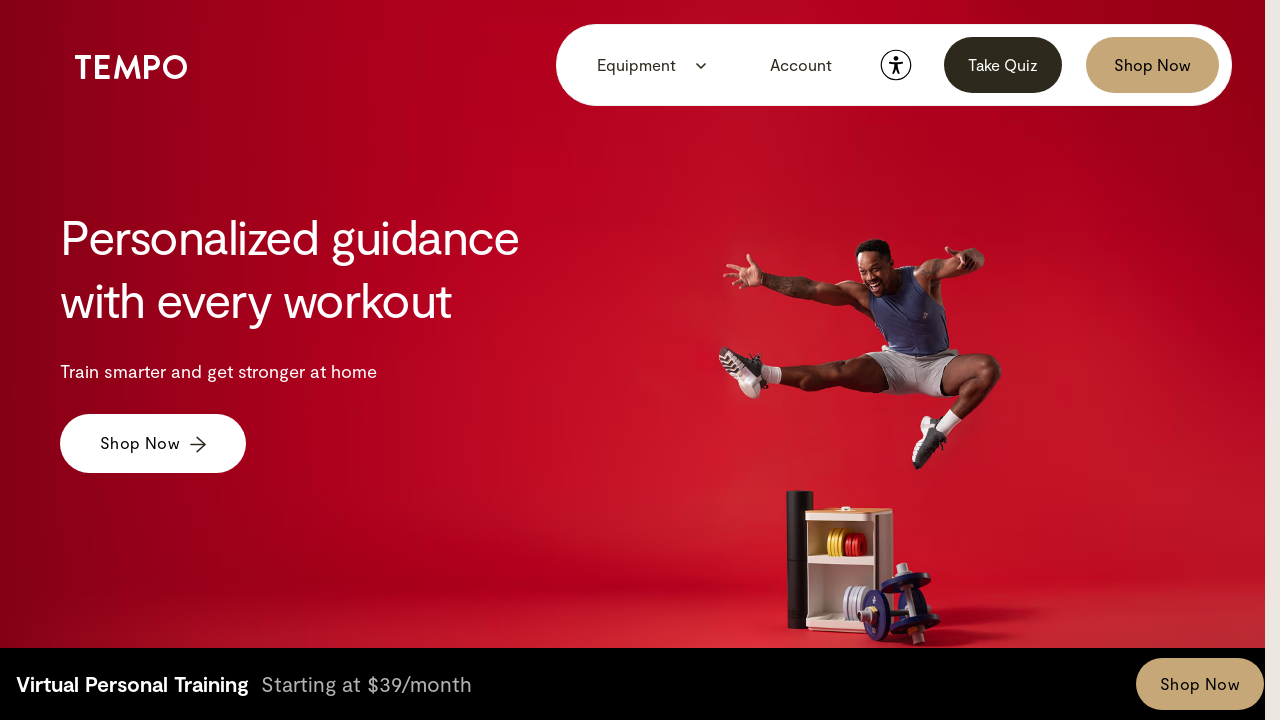

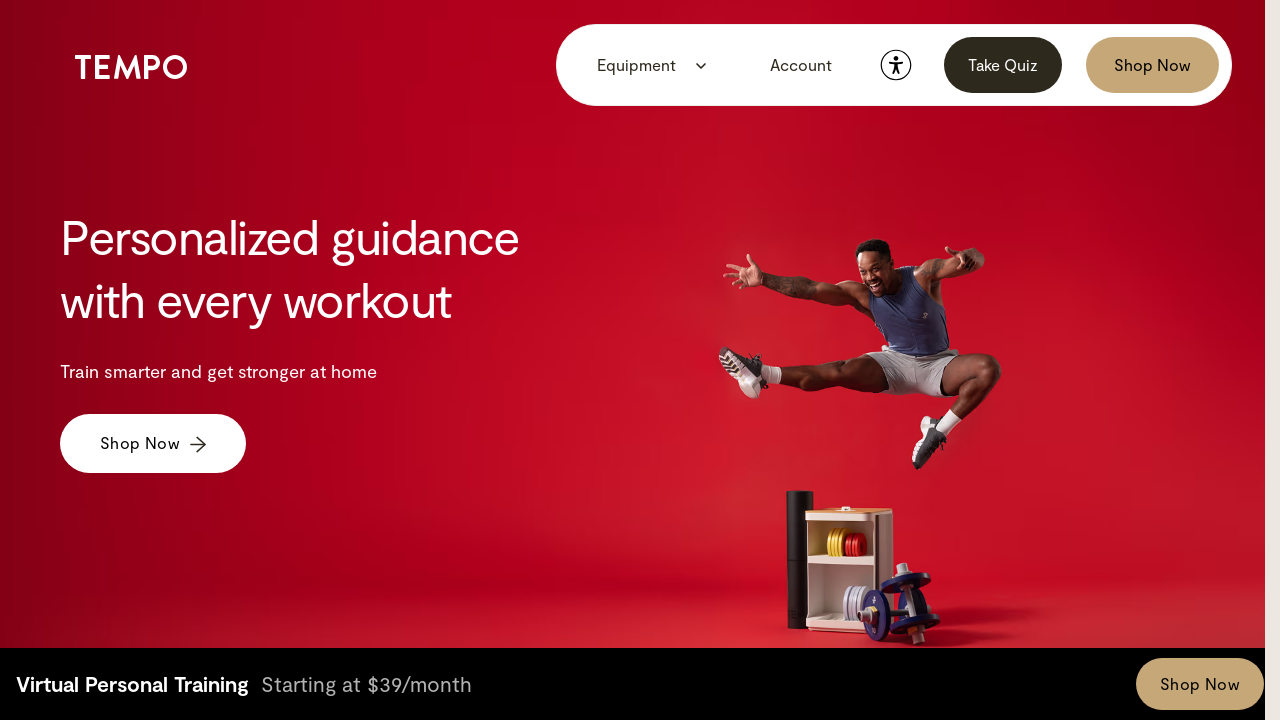